Creates a new paste on pastebin.com with bash syntax highlighting, sets expiration to 10 minutes, and adds a title

Starting URL: https://pastebin.com/

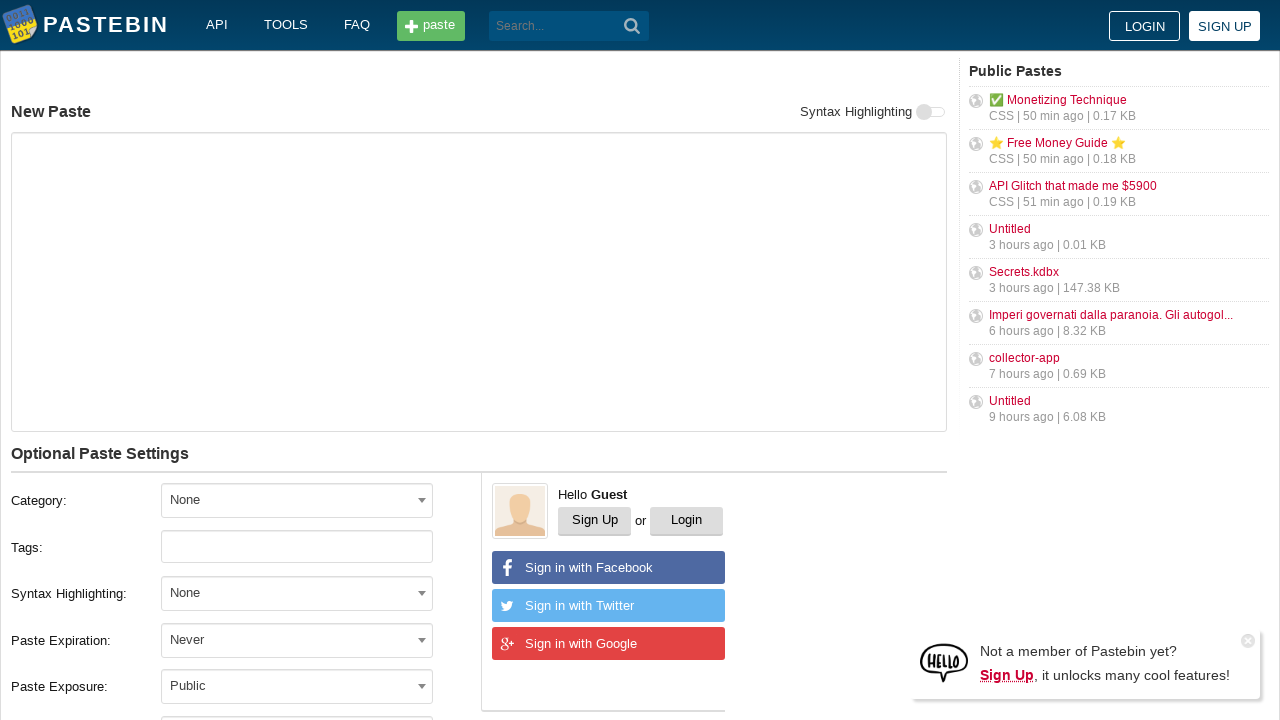

Filled paste content with bash commands on #postform-text
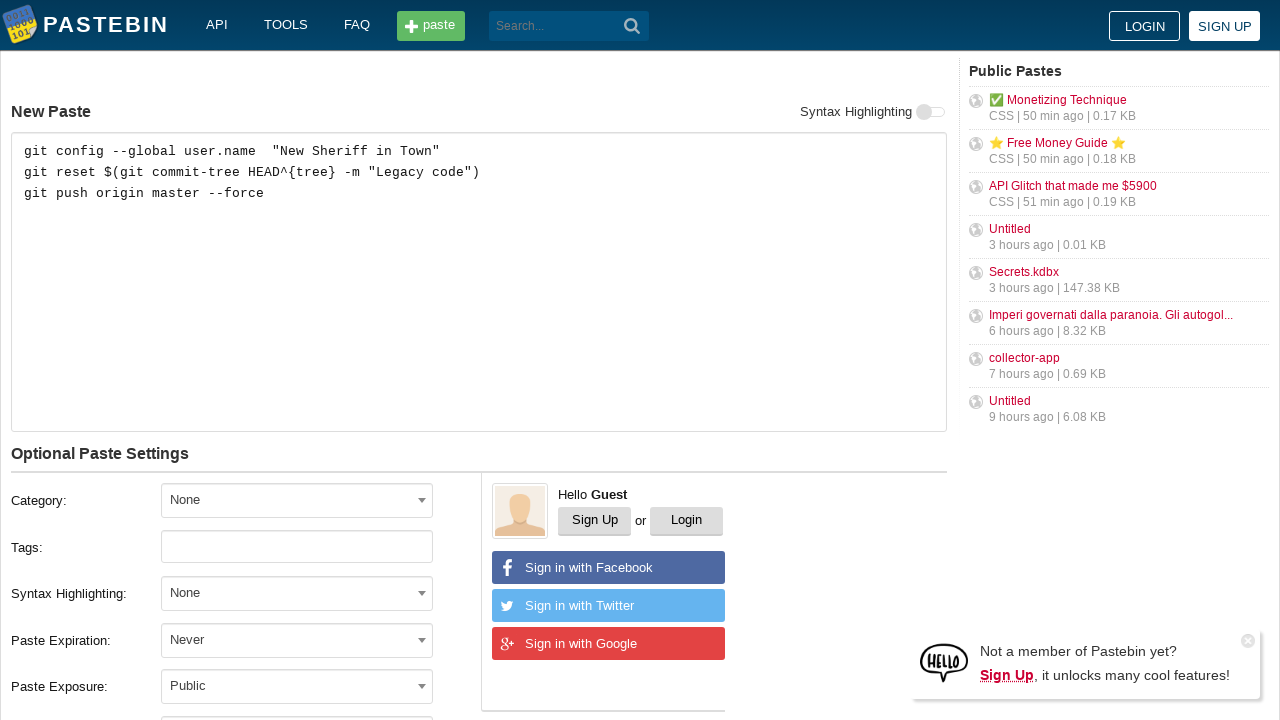

Opened syntax highlighting dropdown at (241, 594) on xpath=//div[label='Syntax Highlighting:']
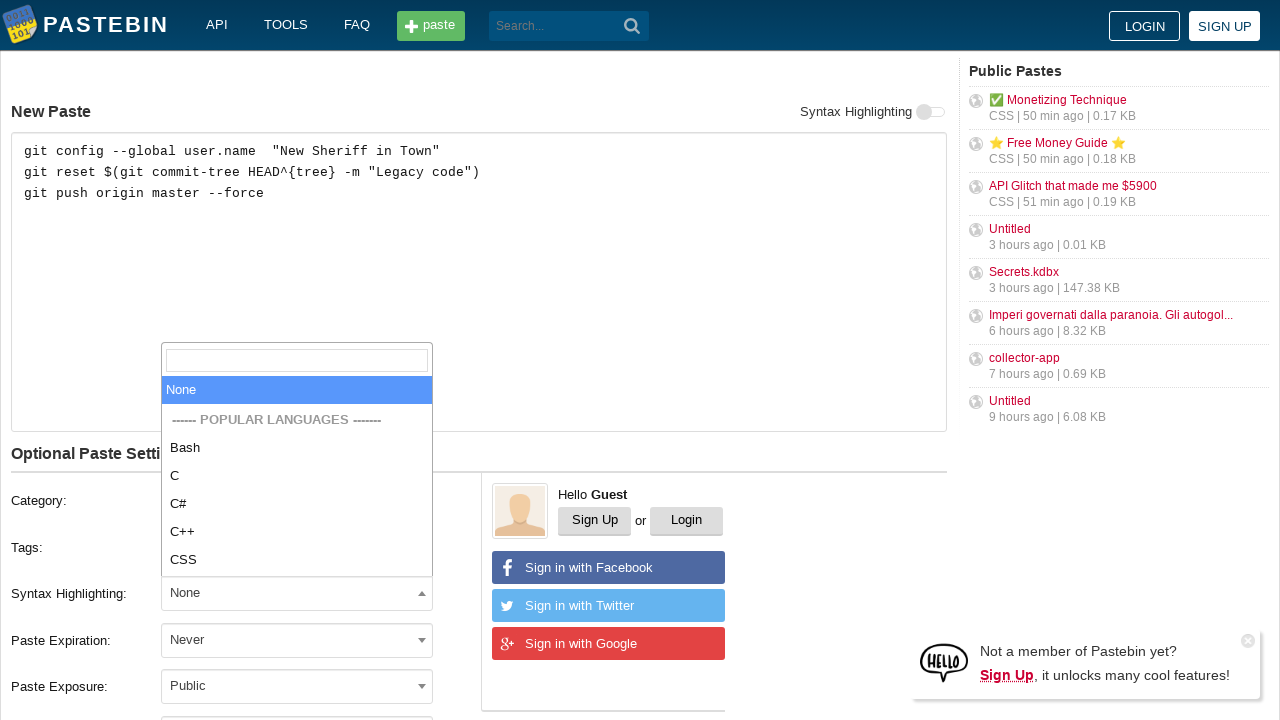

Filled syntax search field with 'Bash' on //input[@type='search']
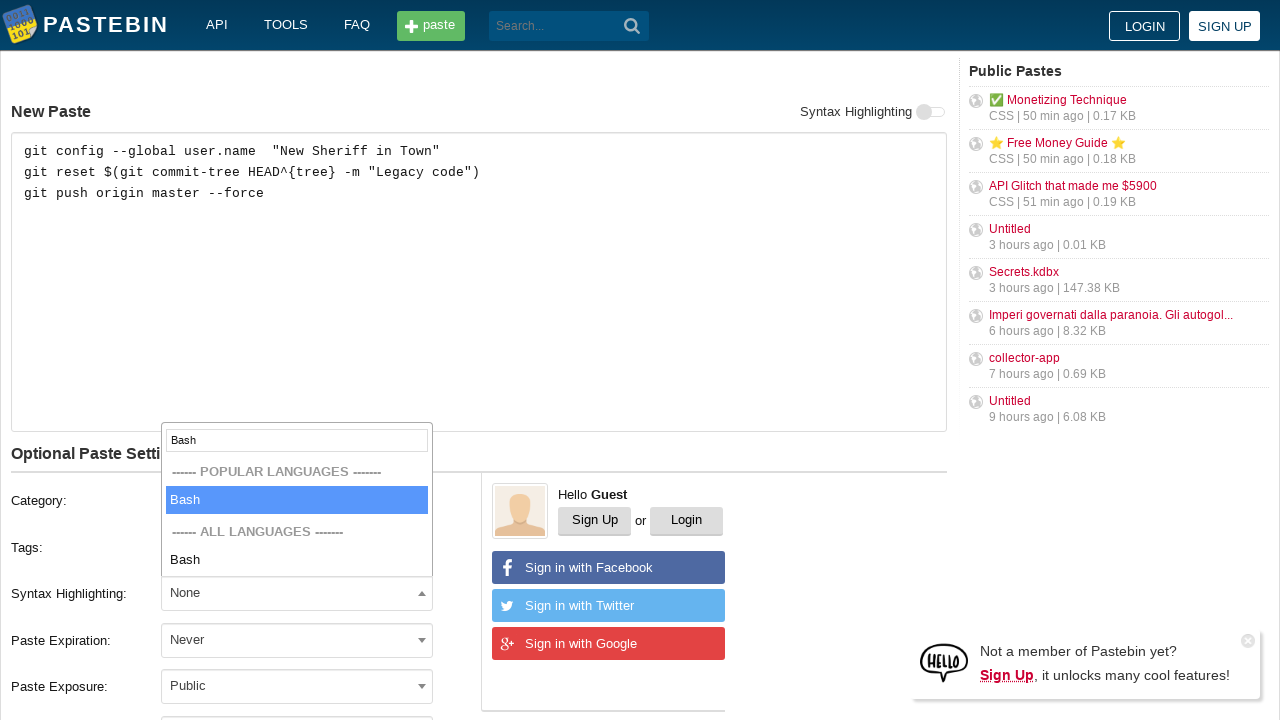

Selected Bash syntax highlighting on //input[@type='search']
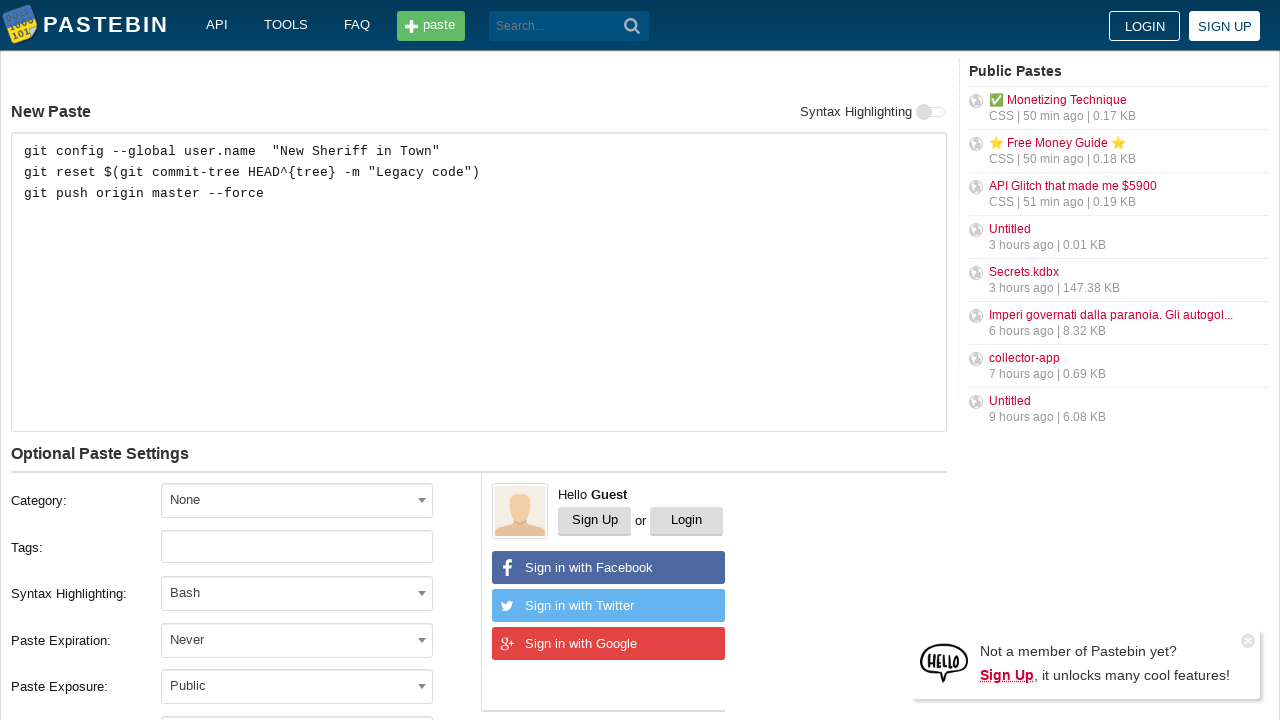

Opened expiration dropdown at (297, 640) on #select2-postform-expiration-container
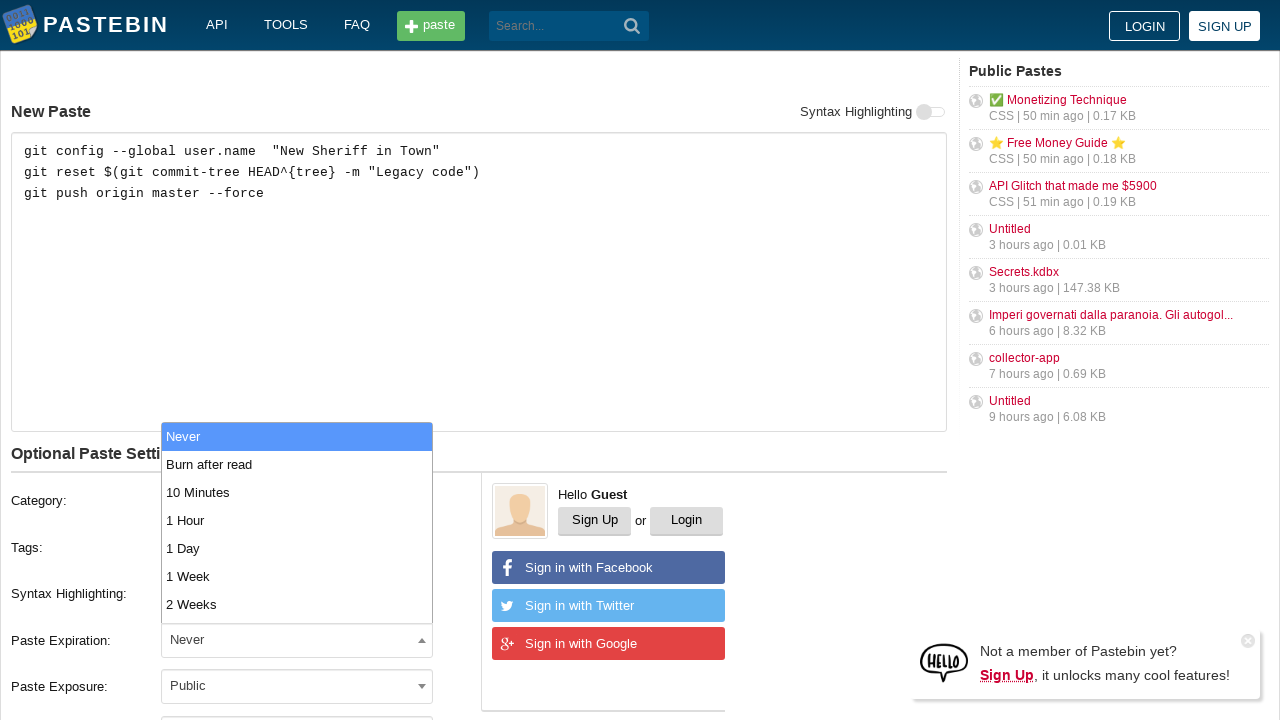

Selected 10 Minutes expiration time at (297, 492) on xpath=//li[text()='10 Minutes']
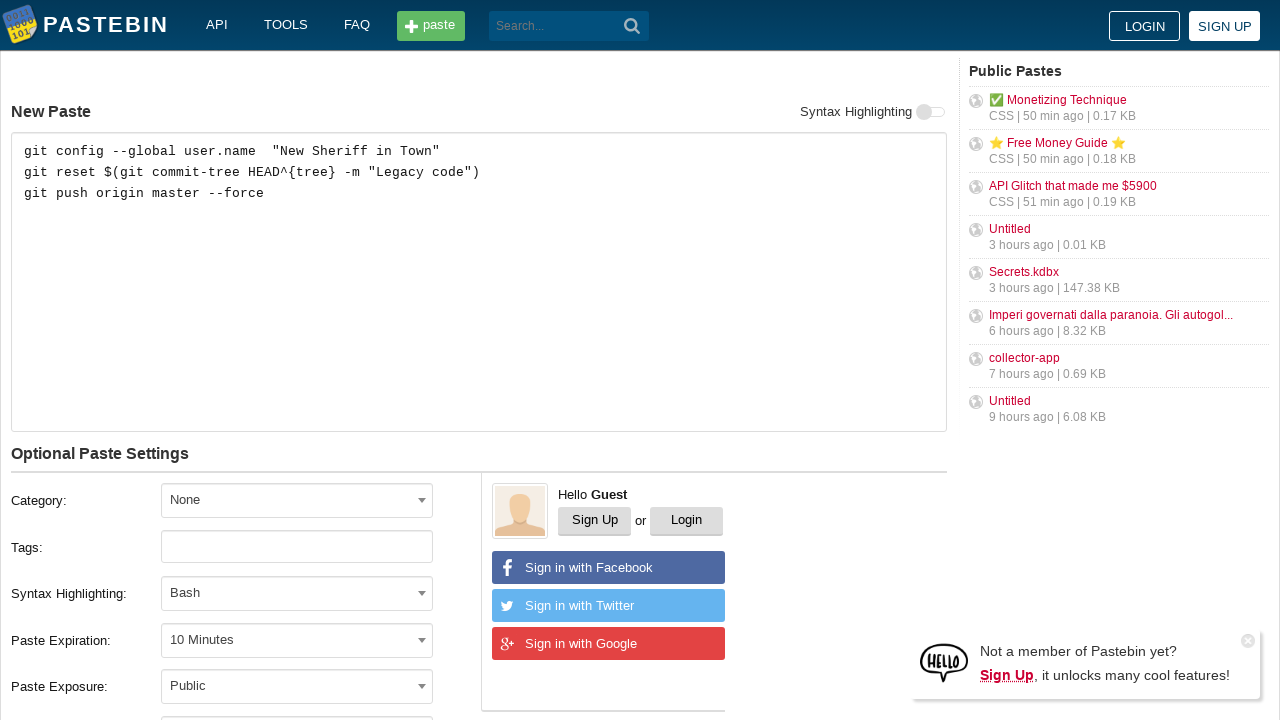

Clicked on paste name/title field at (241, 361) on xpath=//div[label ='Paste Name / Title:']
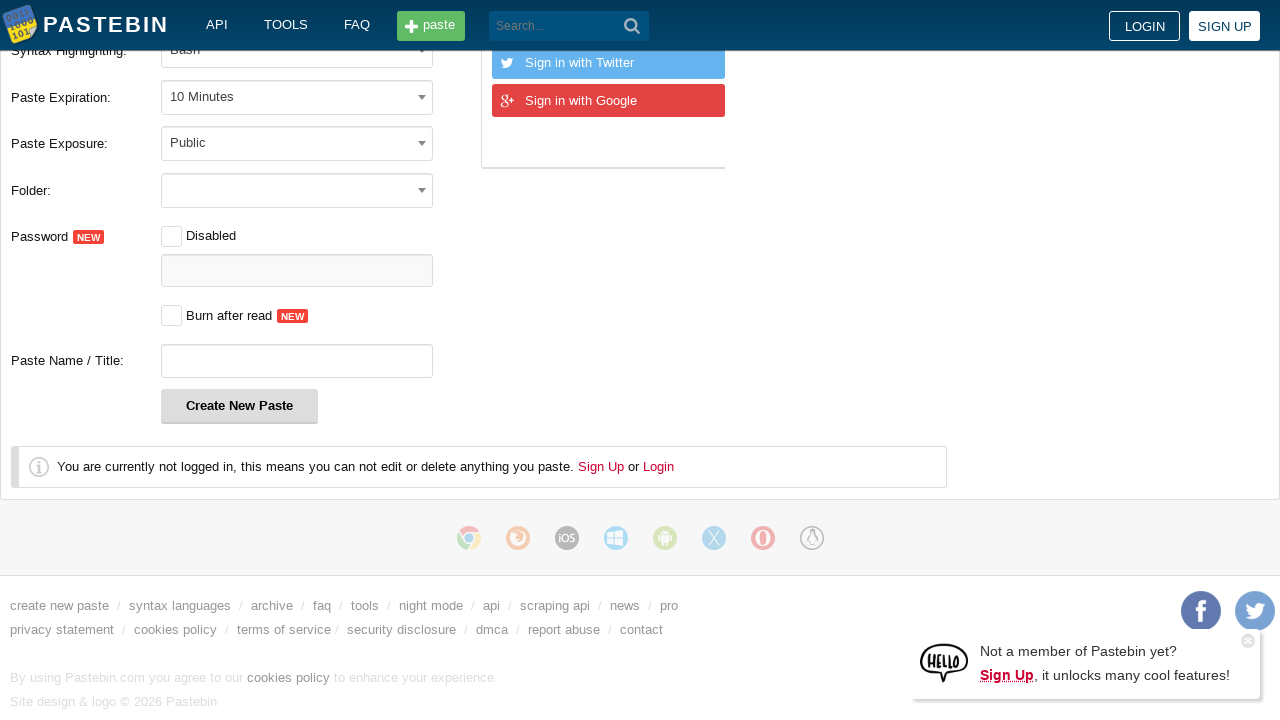

Entered paste title 'how to gain dominance among developers' on #postform-name
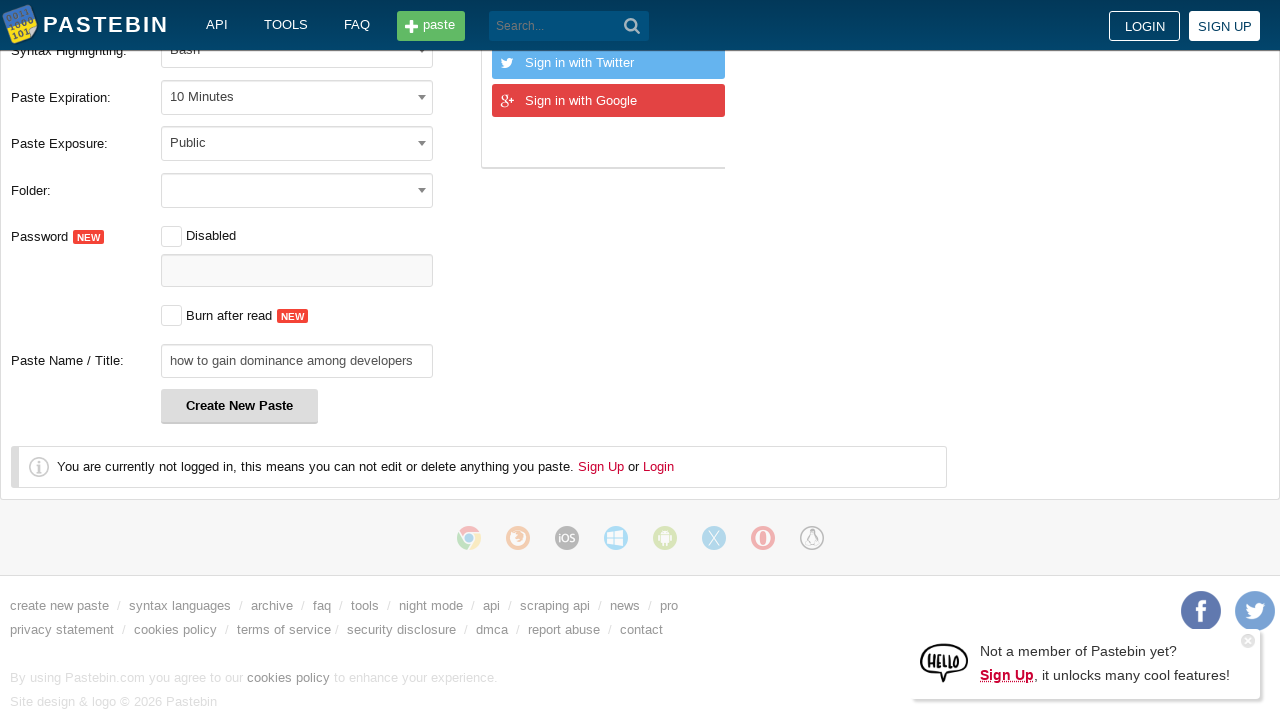

Submitted paste creation form on #postform-name
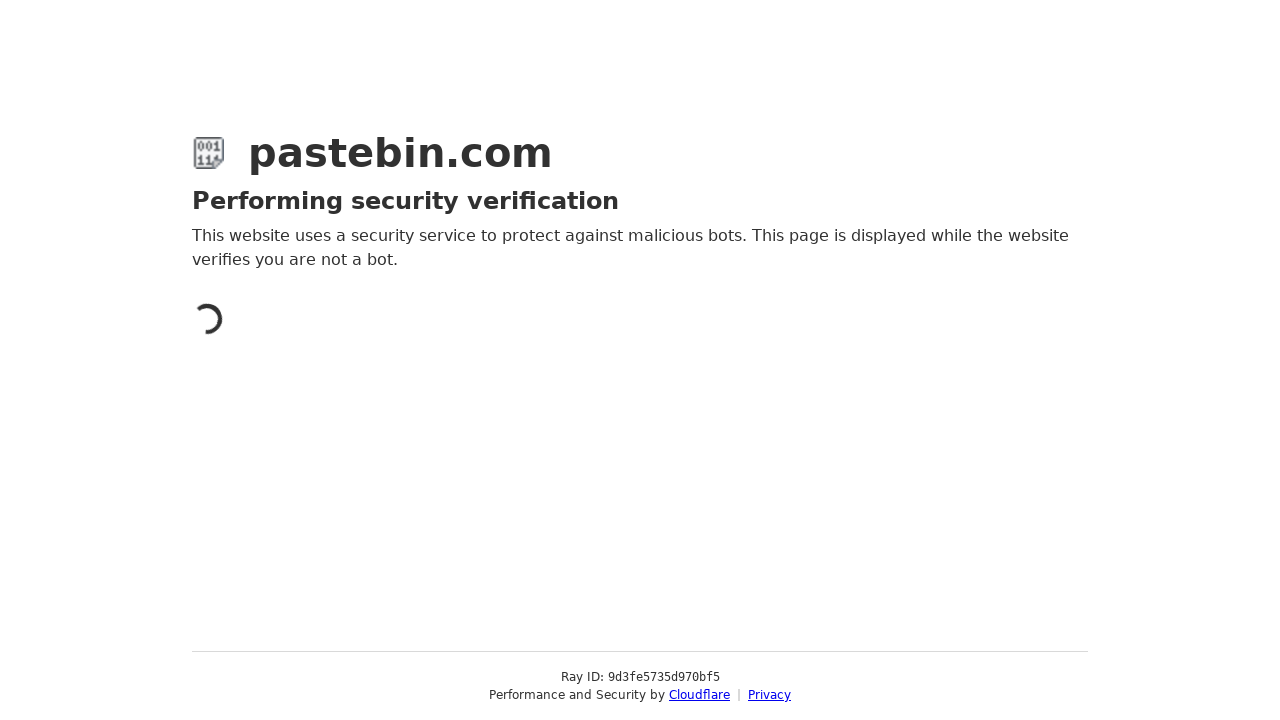

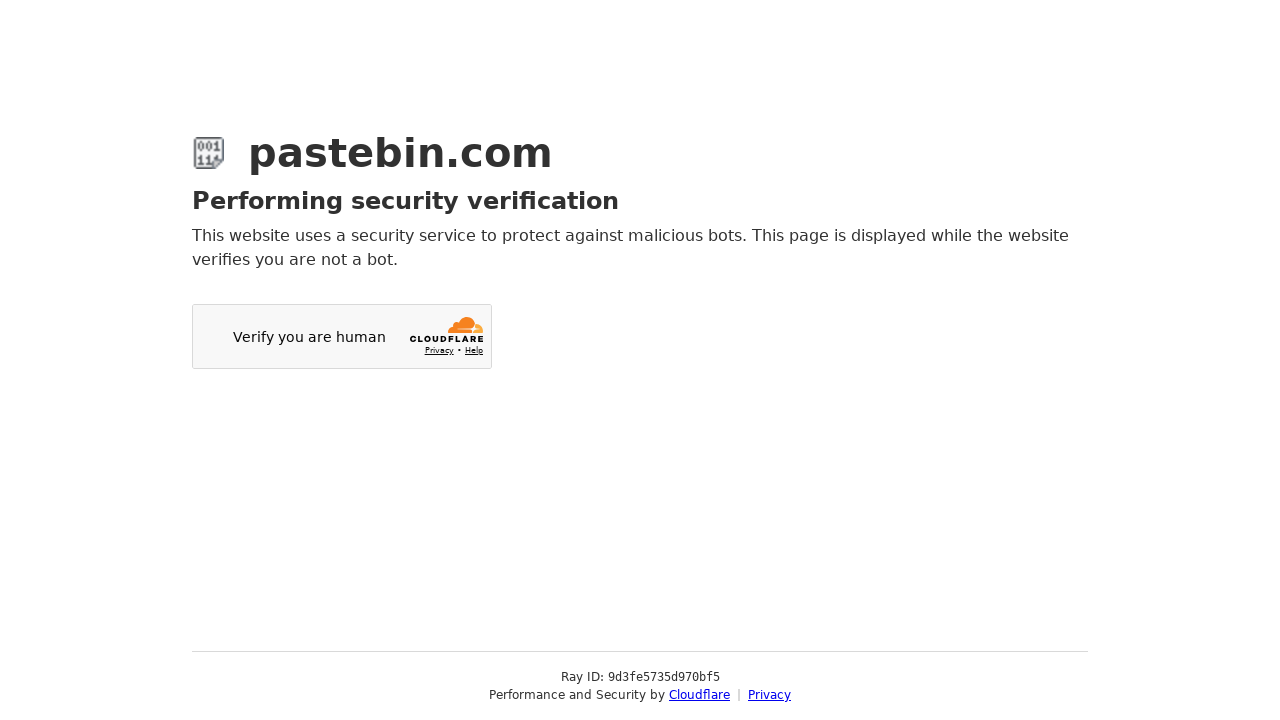